Navigates to Rozetka website and scrolls down the page by 1000 pixels

Starting URL: https://rozetka.com.ua/

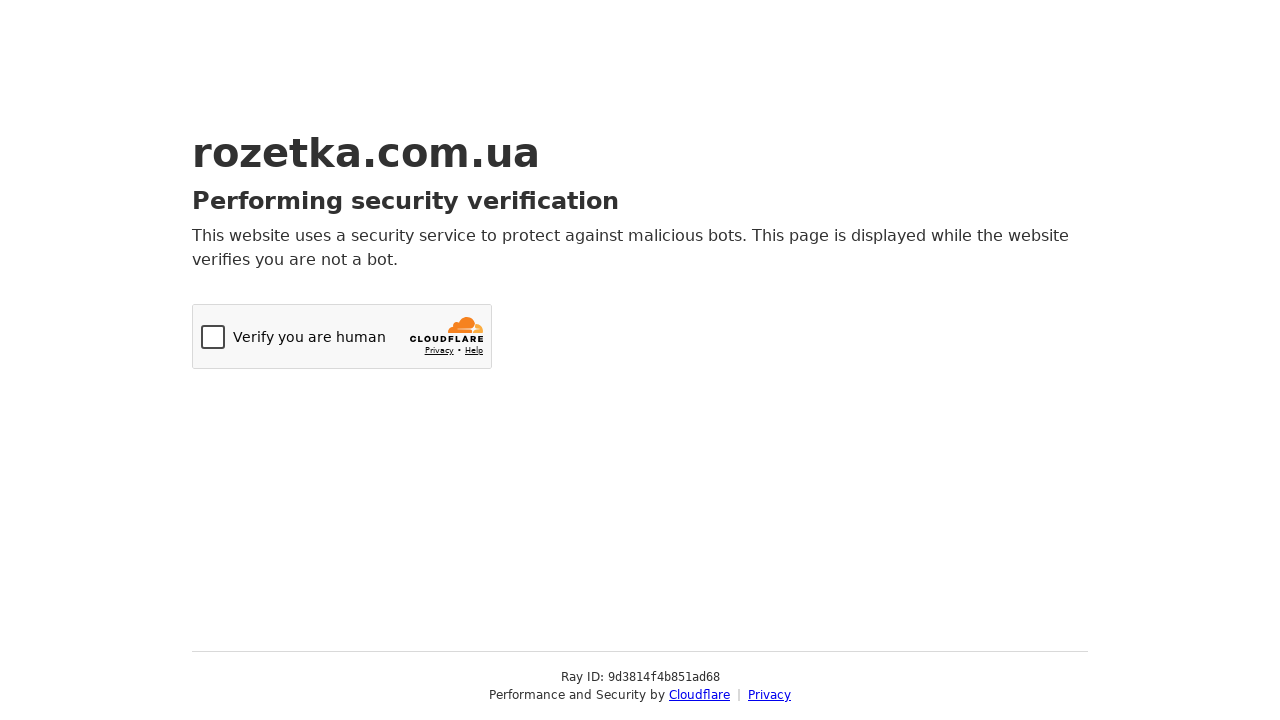

Navigated to Rozetka website (https://rozetka.com.ua/)
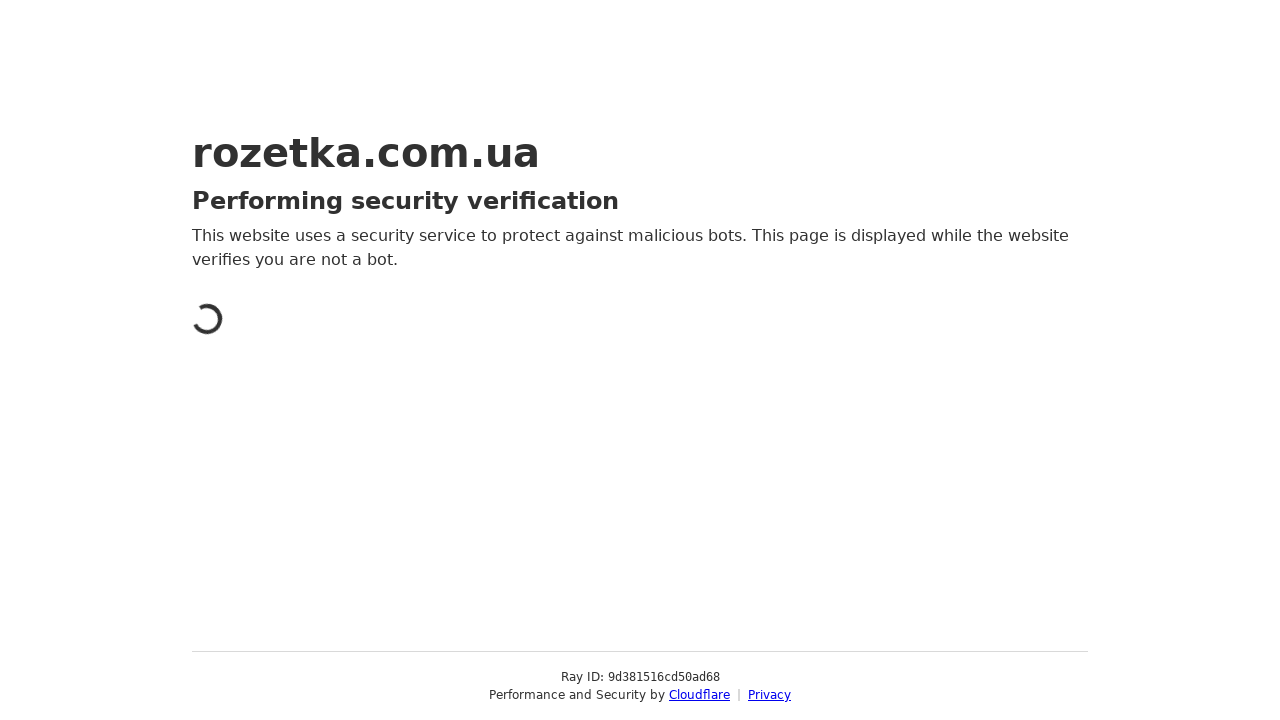

Scrolled down the page by 1000 pixels
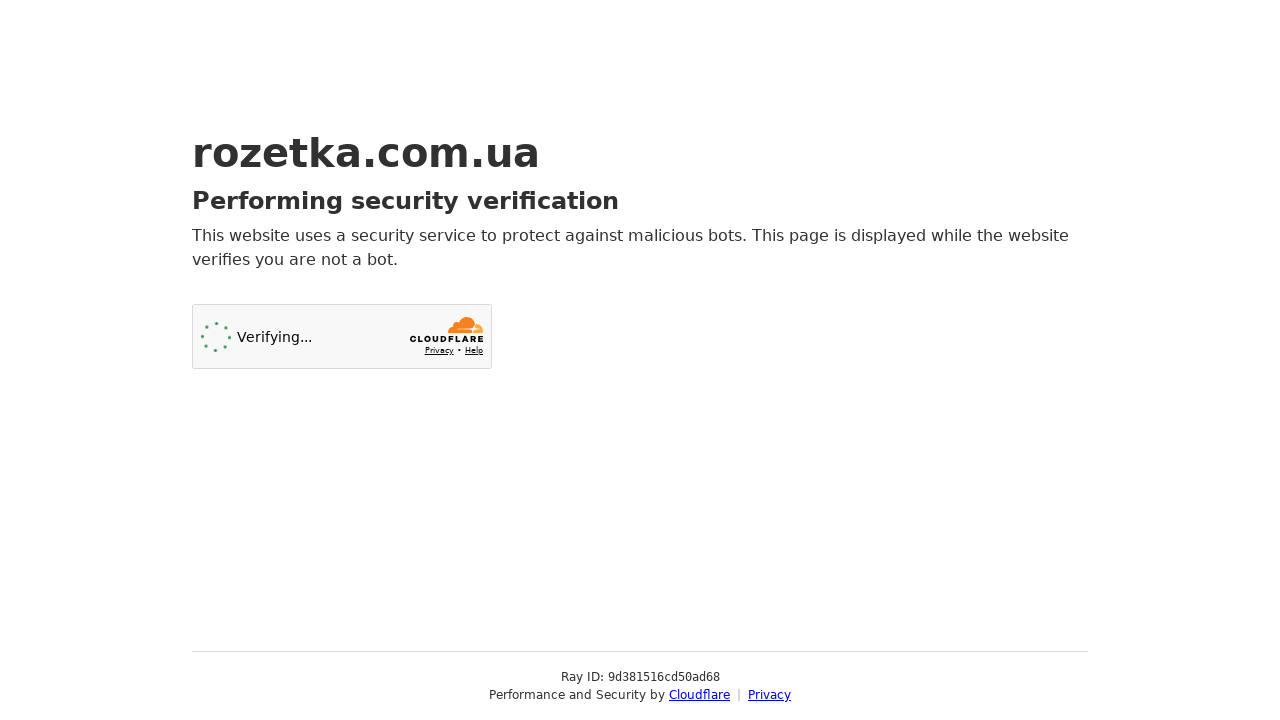

Waited 5 seconds to observe scroll effect
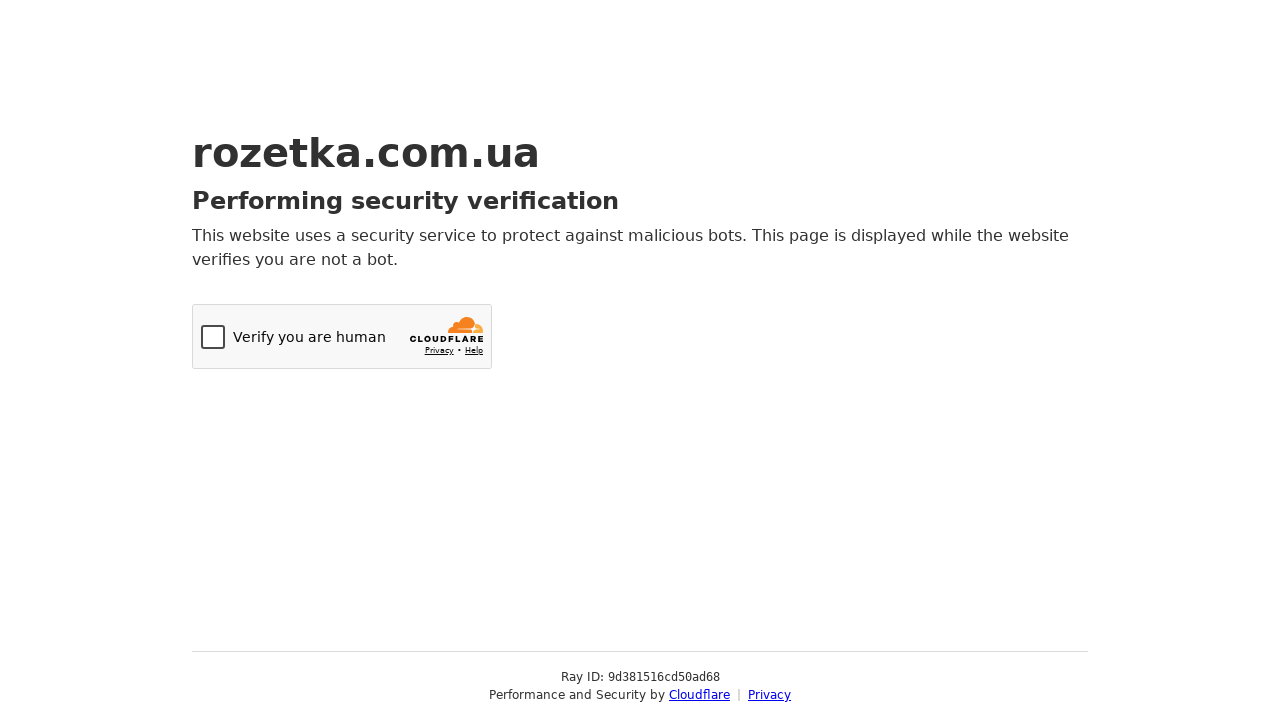

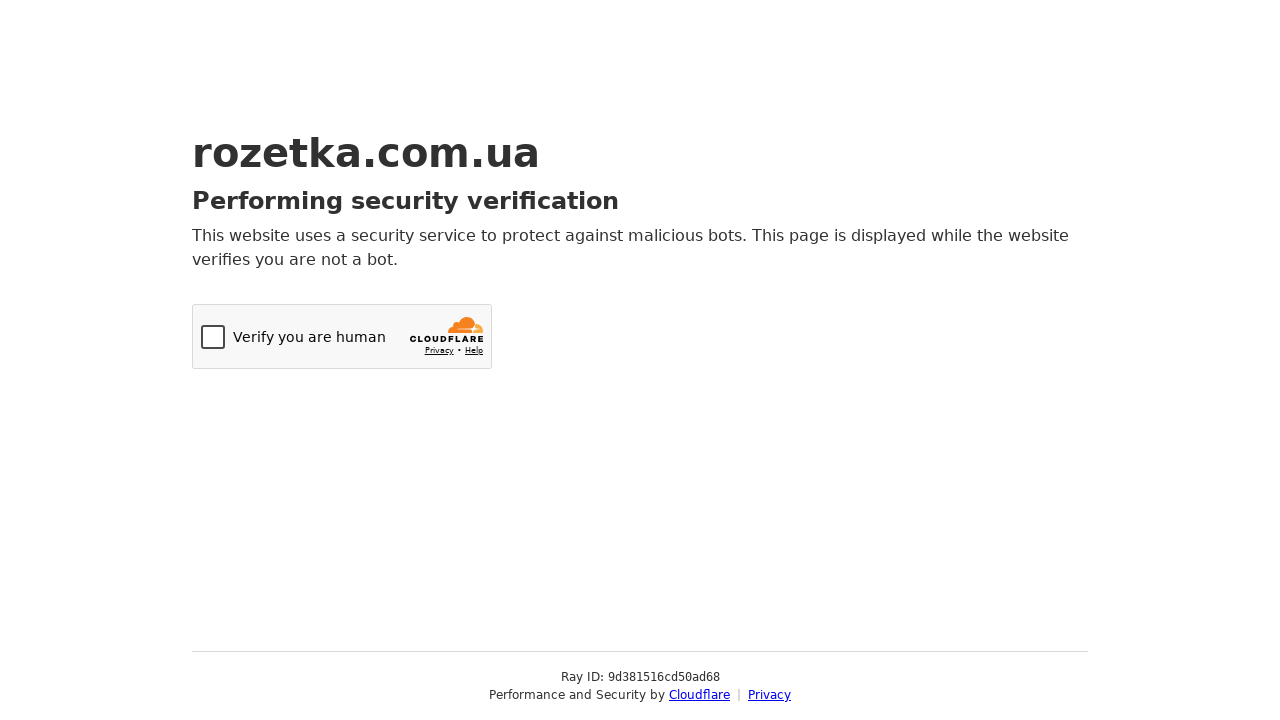